Navigates through multiple financial company career and recruiting pages to verify they load correctly, including Hudson River Trading, Jane Street, and Citadel career pages.

Starting URL: https://www.hudsonrivertrading.com/campus-recruiting/

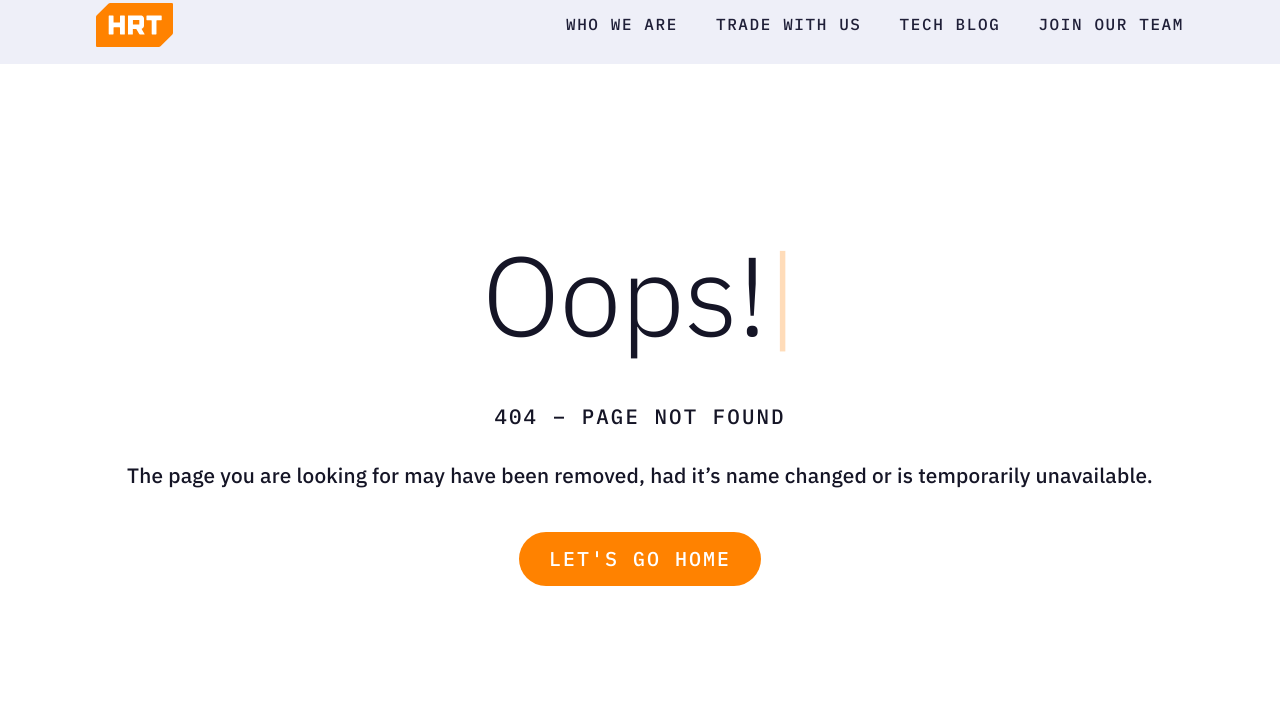

Hudson River Trading campus recruiting page loaded
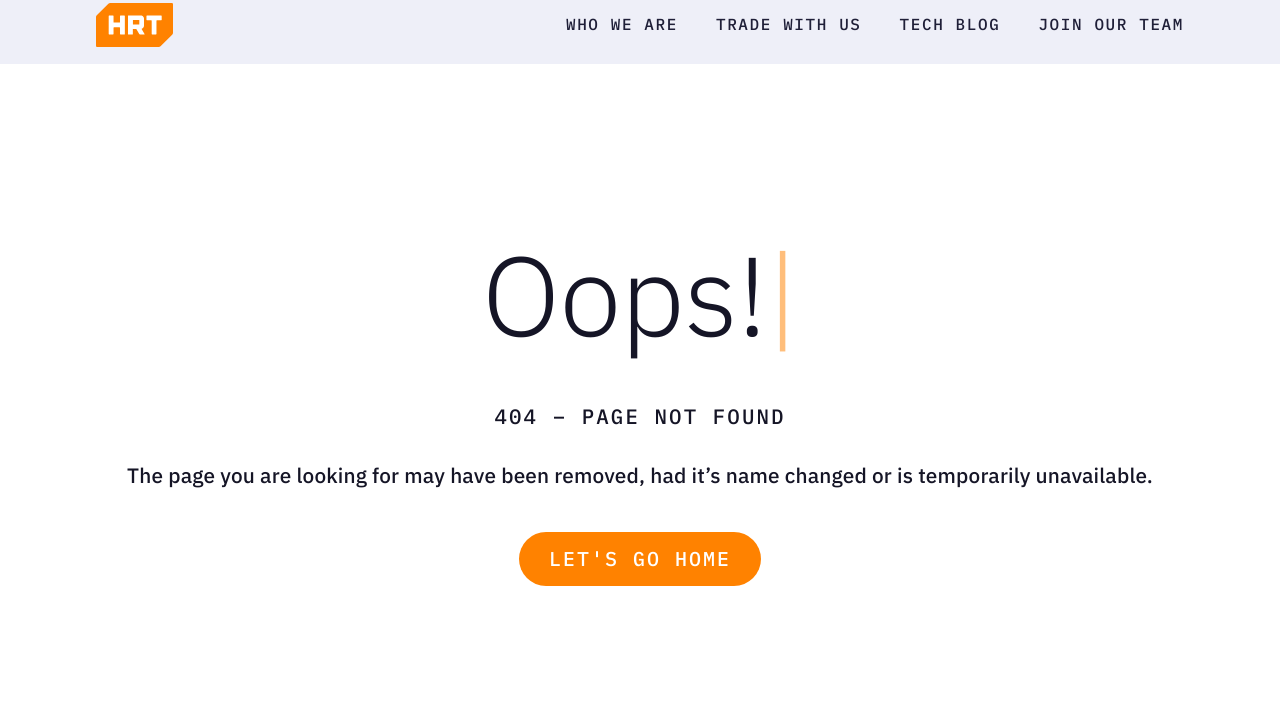

Navigated to Jane Street events page
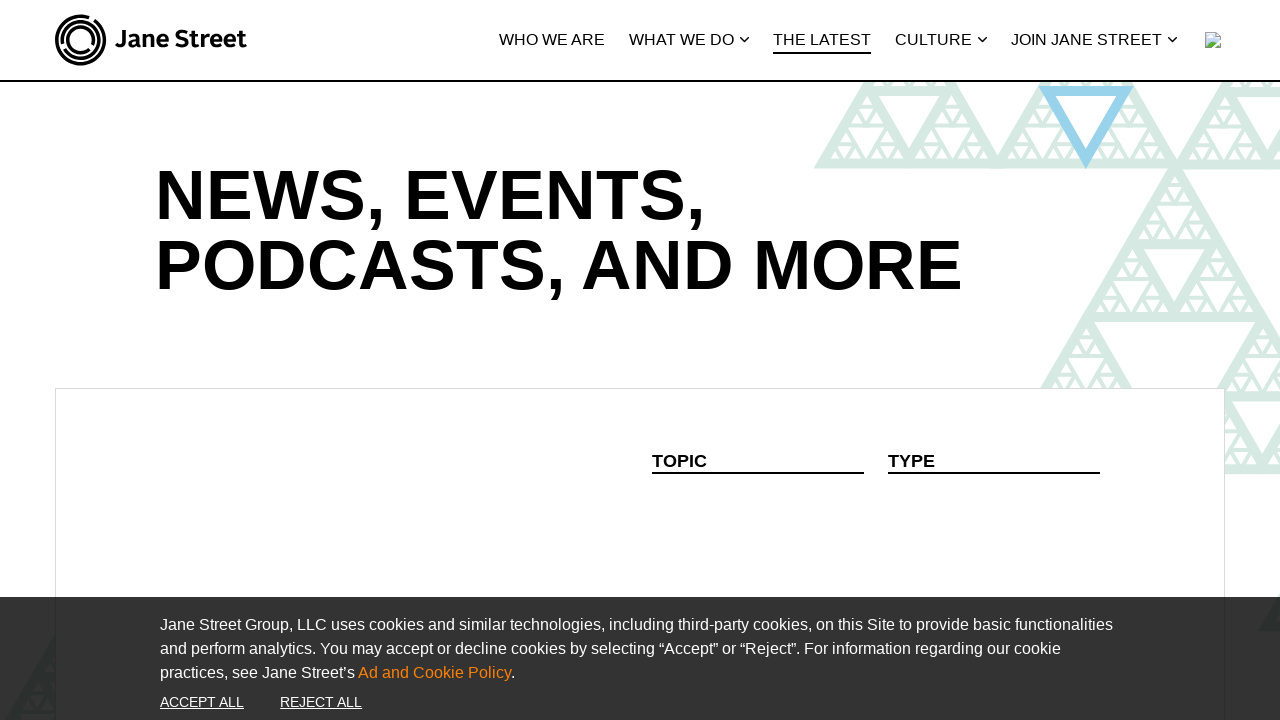

Jane Street events page loaded
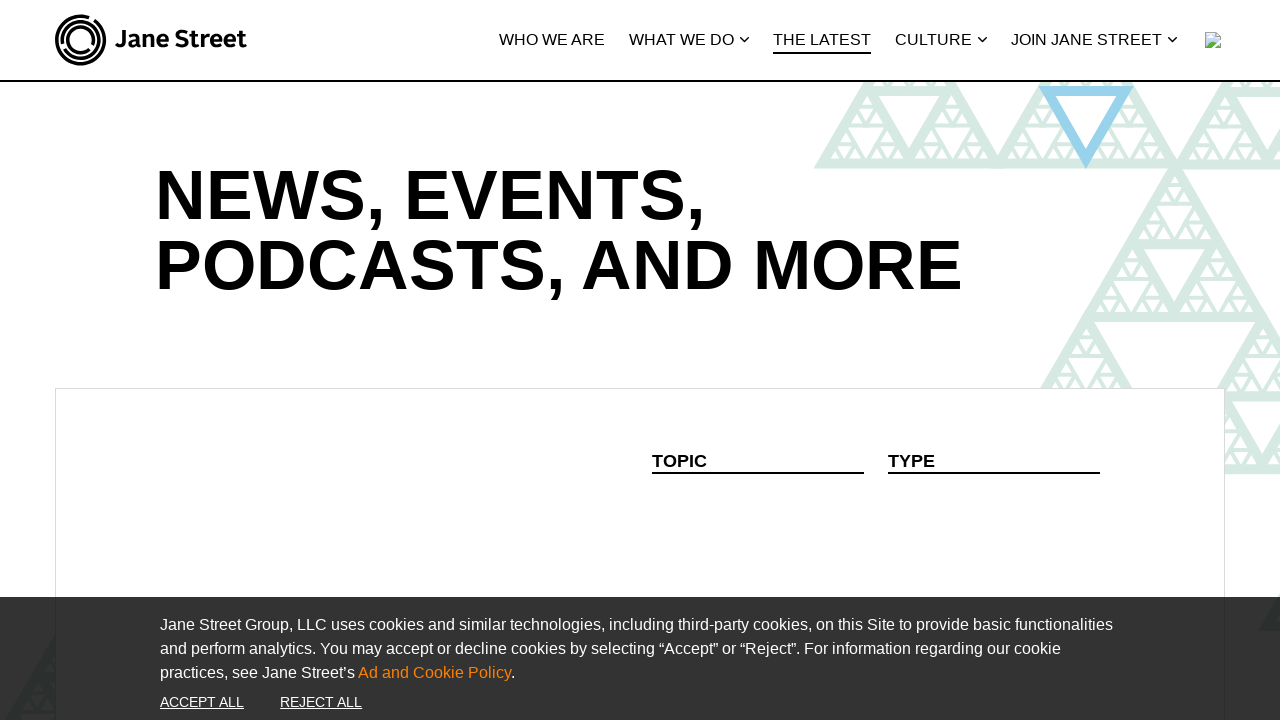

Navigated to Jane Street programs page
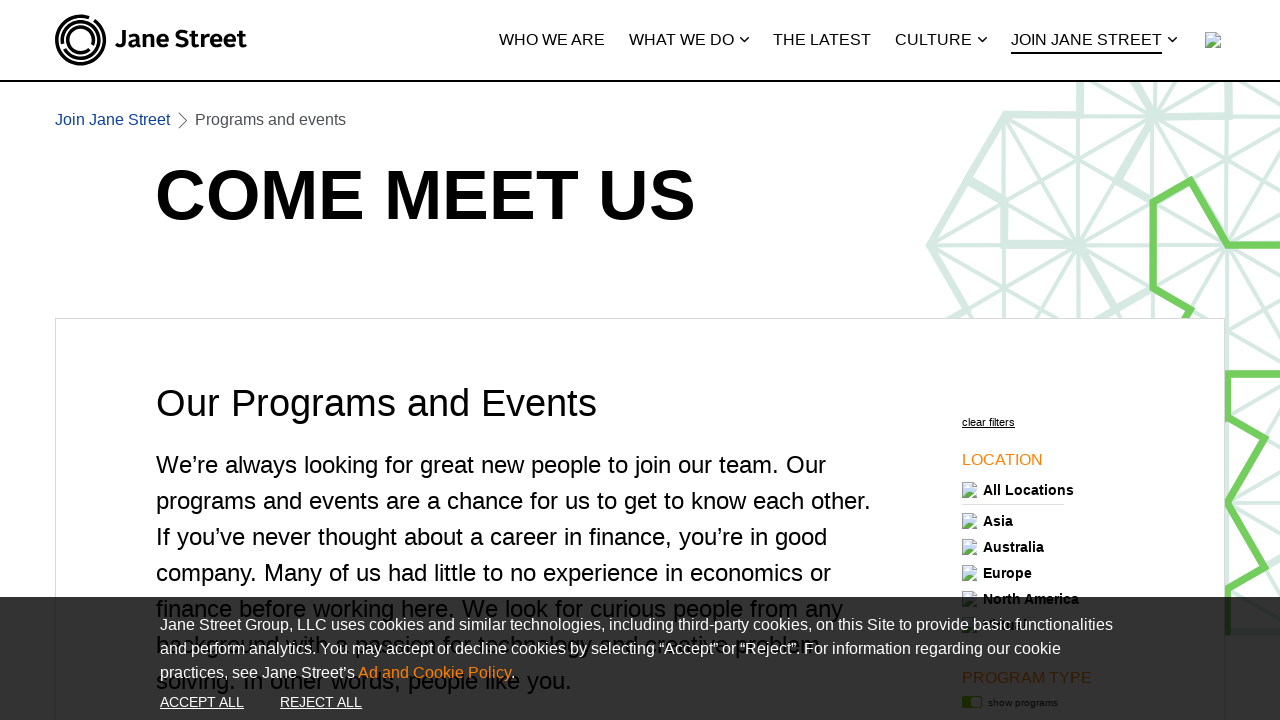

Jane Street programs page loaded
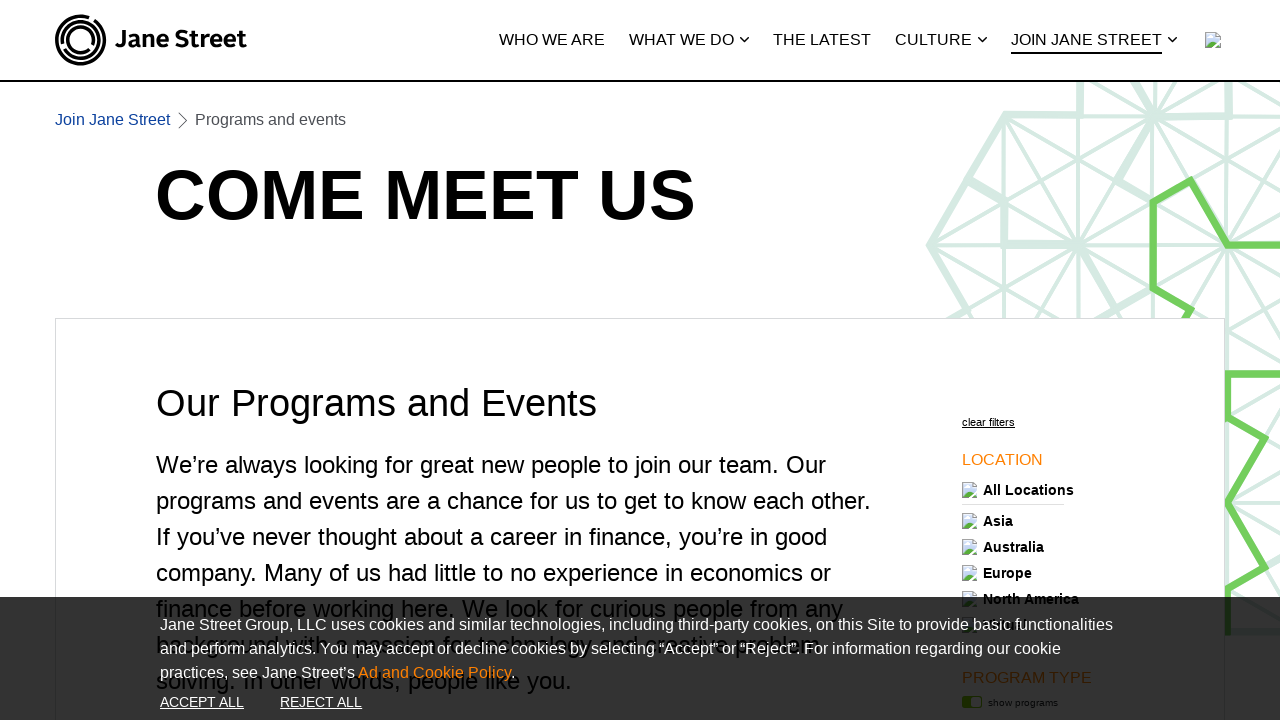

Navigated to Citadel careers discovery page
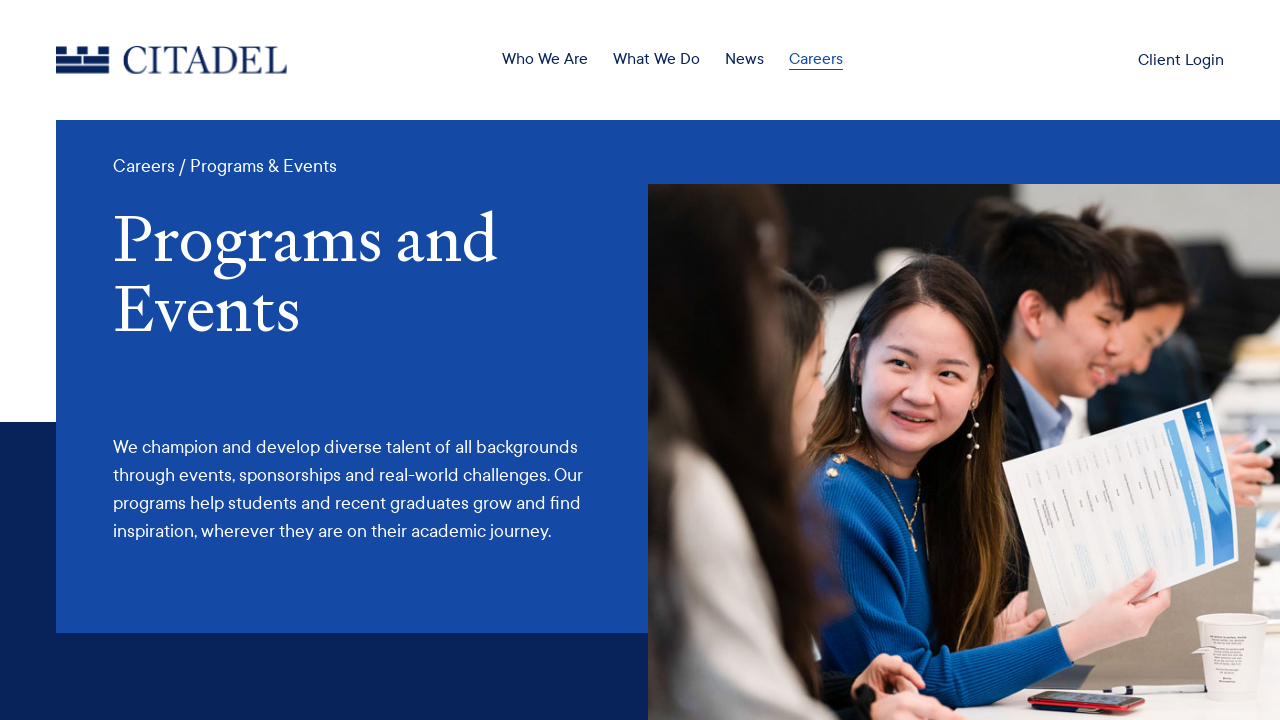

Citadel careers page loaded
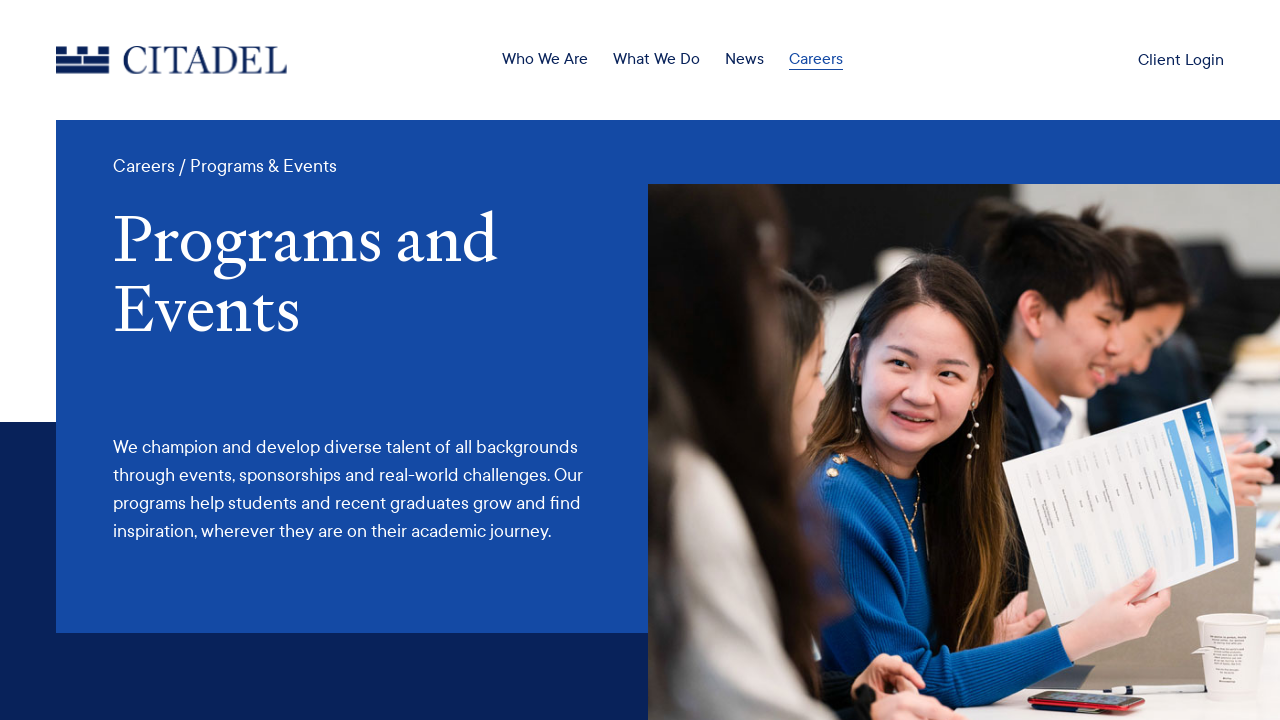

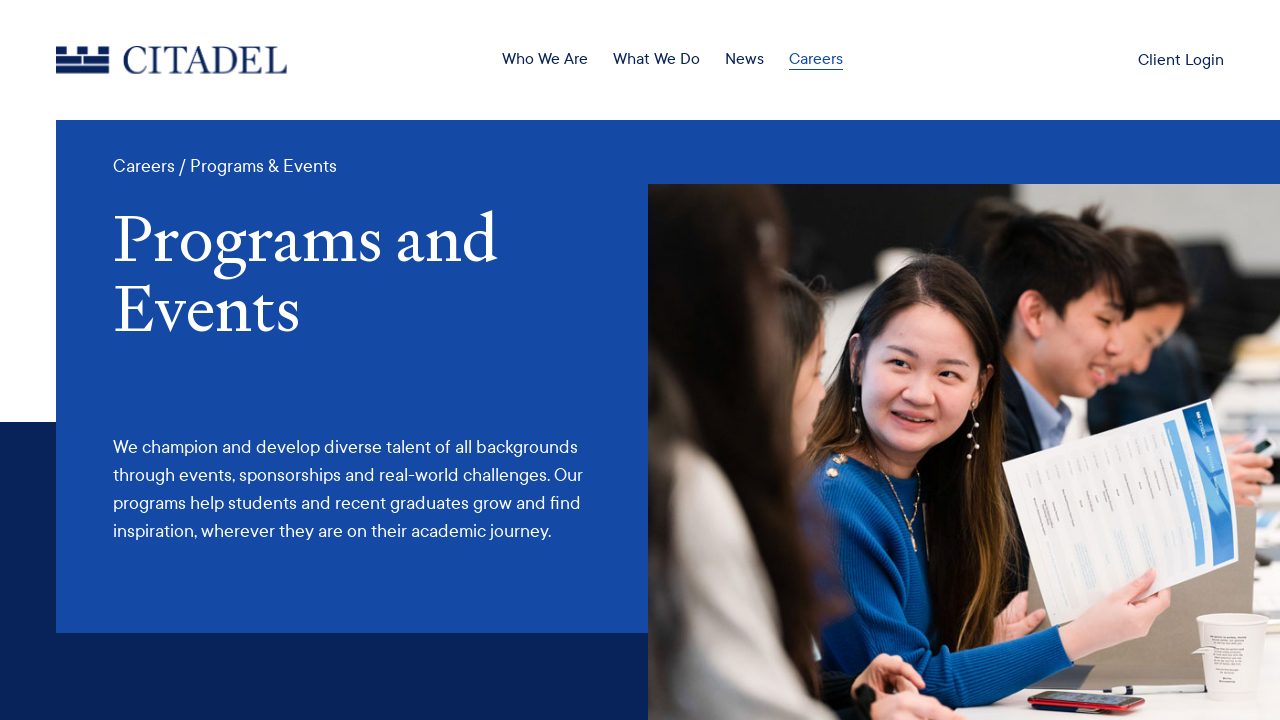